Verifies that payment partner logotypes are displayed on the MTS Belarus homepage

Starting URL: https://www.mts.by/

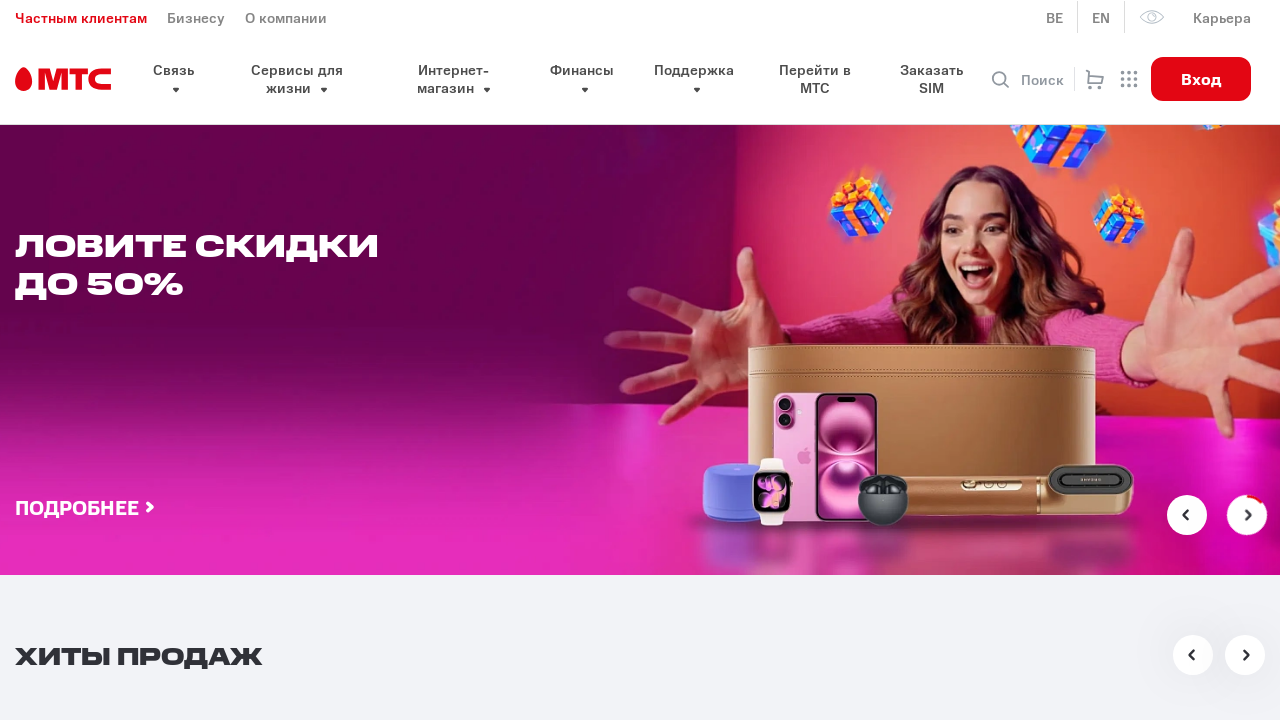

Payment partner logotypes section became visible
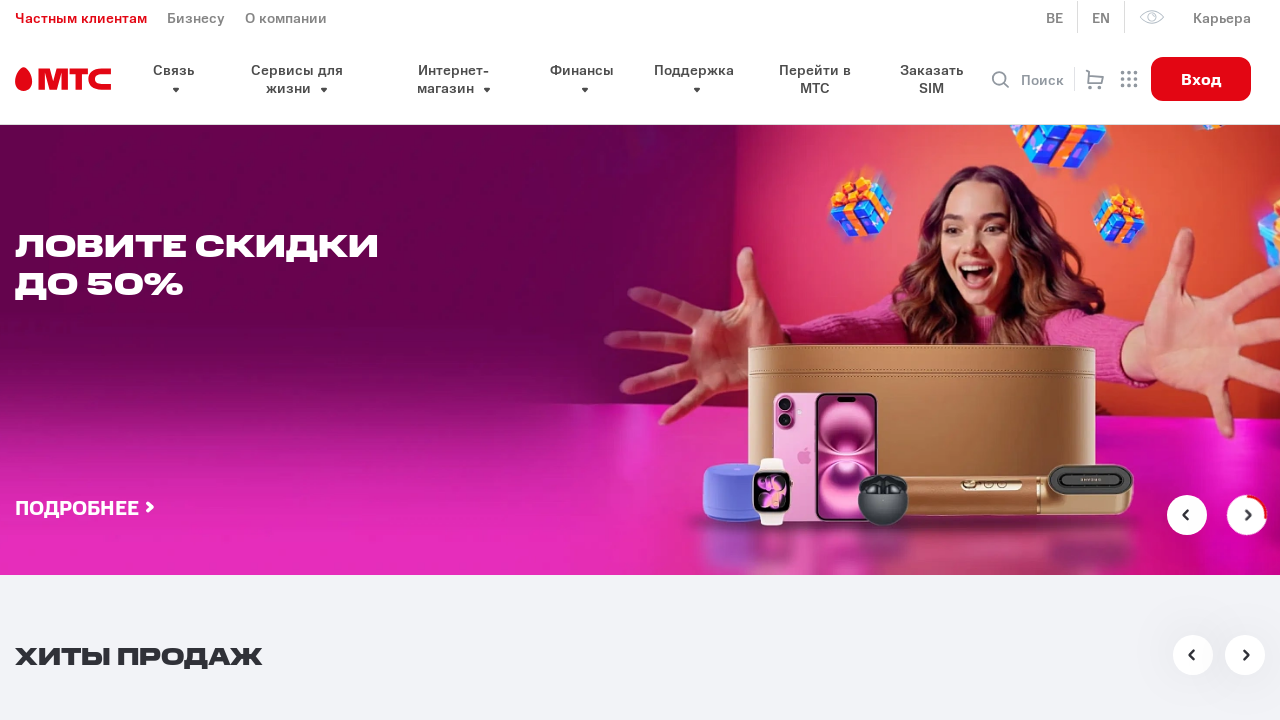

Verified that payment partner logotypes are present on MTS Belarus homepage
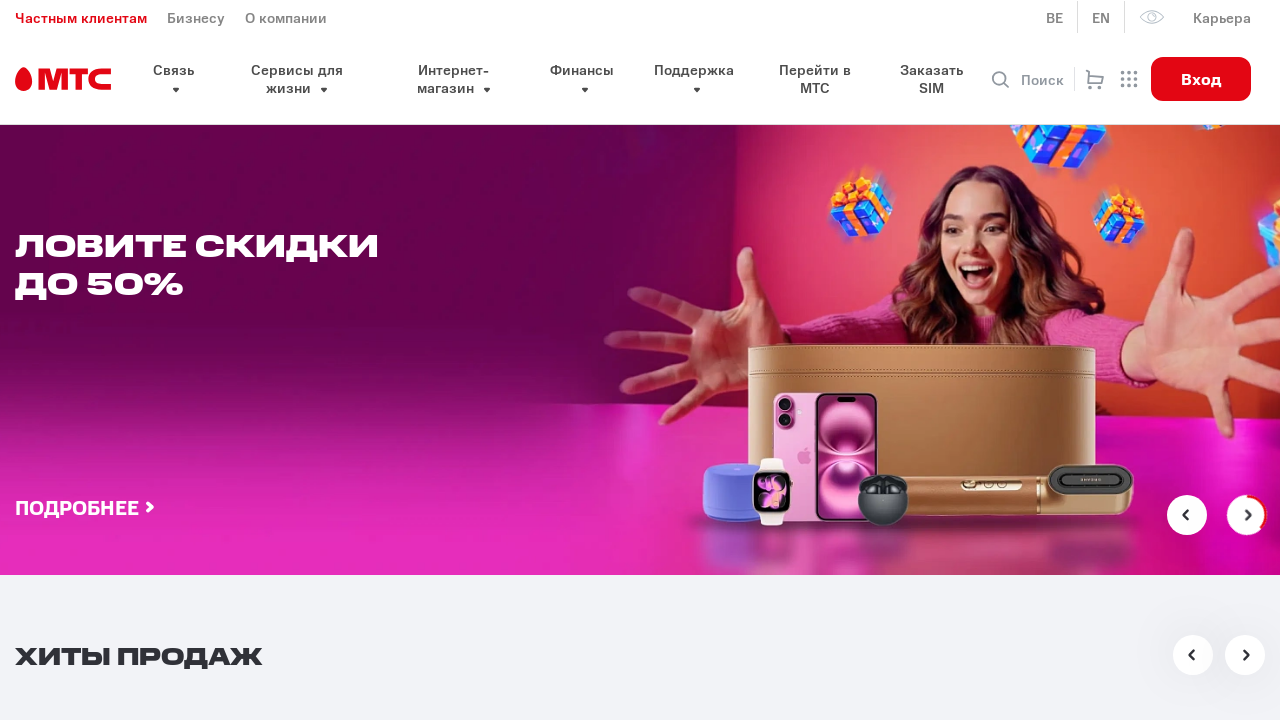

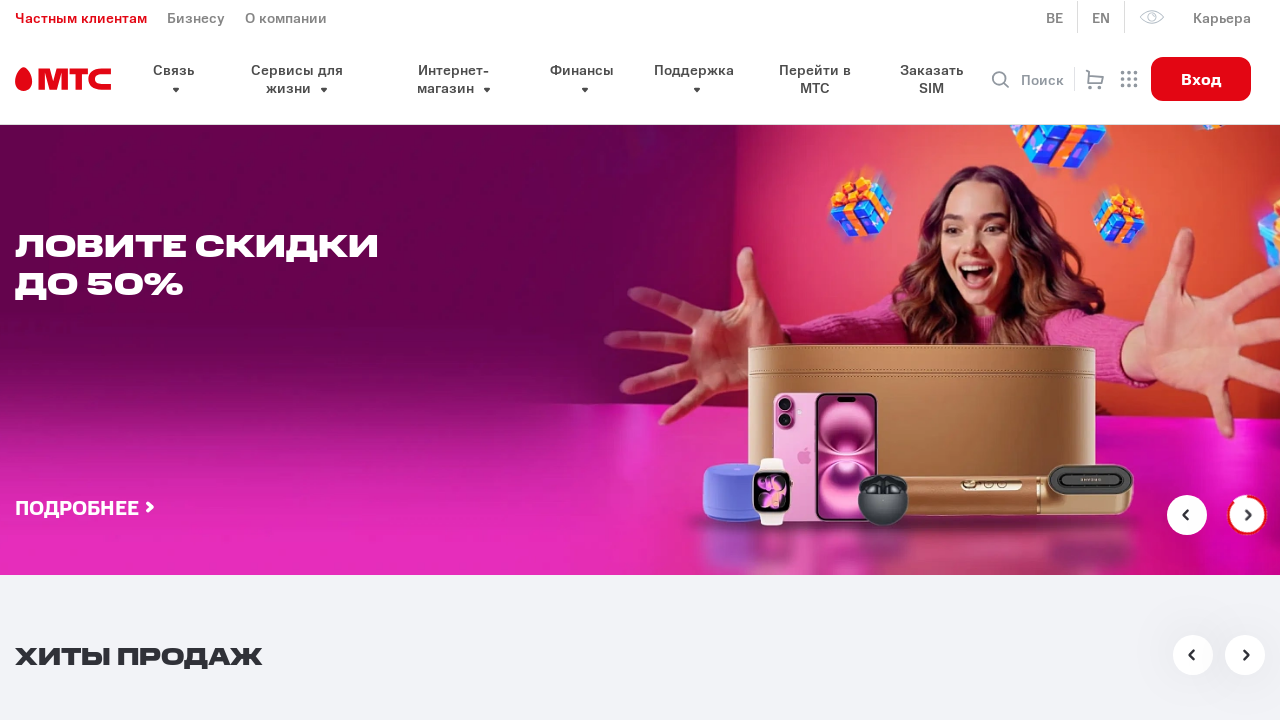